Tests sorting the Due column in descending order on table1 by clicking the column header twice and verifying the values are ordered from highest to lowest

Starting URL: http://the-internet.herokuapp.com/tables

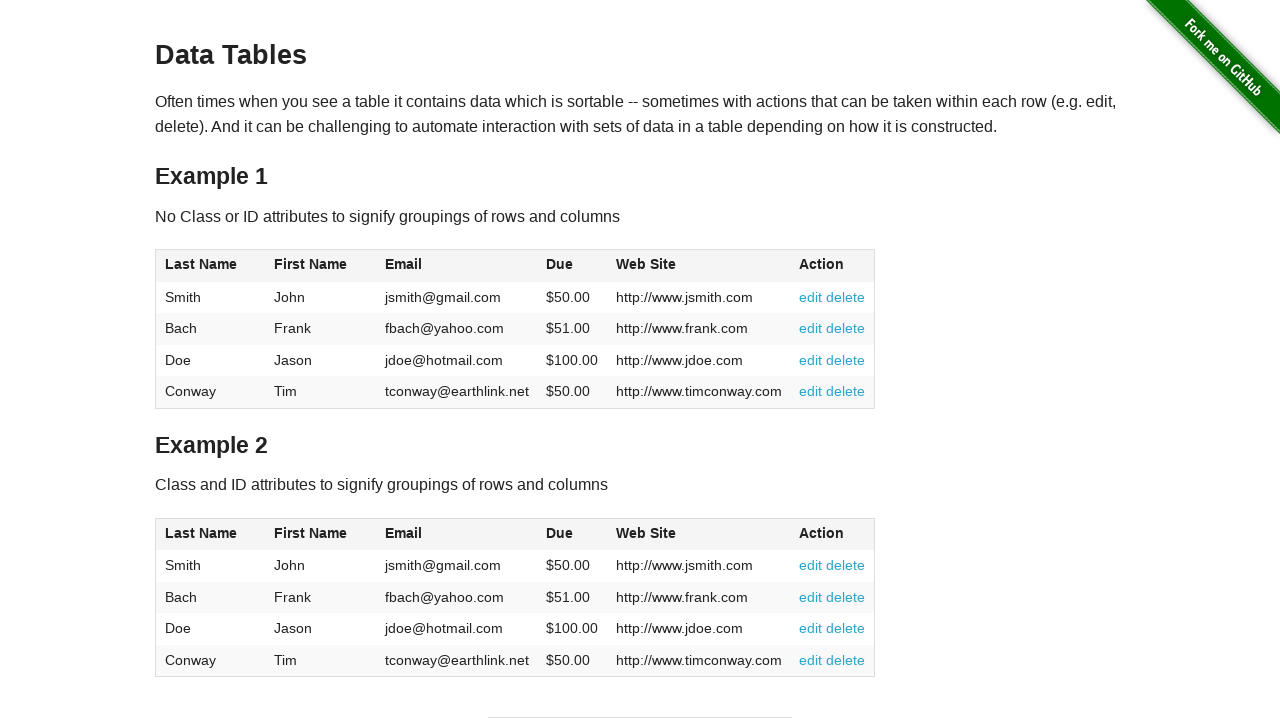

Clicked Due column header (4th column) first time to initiate sort at (572, 266) on #table1 thead tr th:nth-of-type(4)
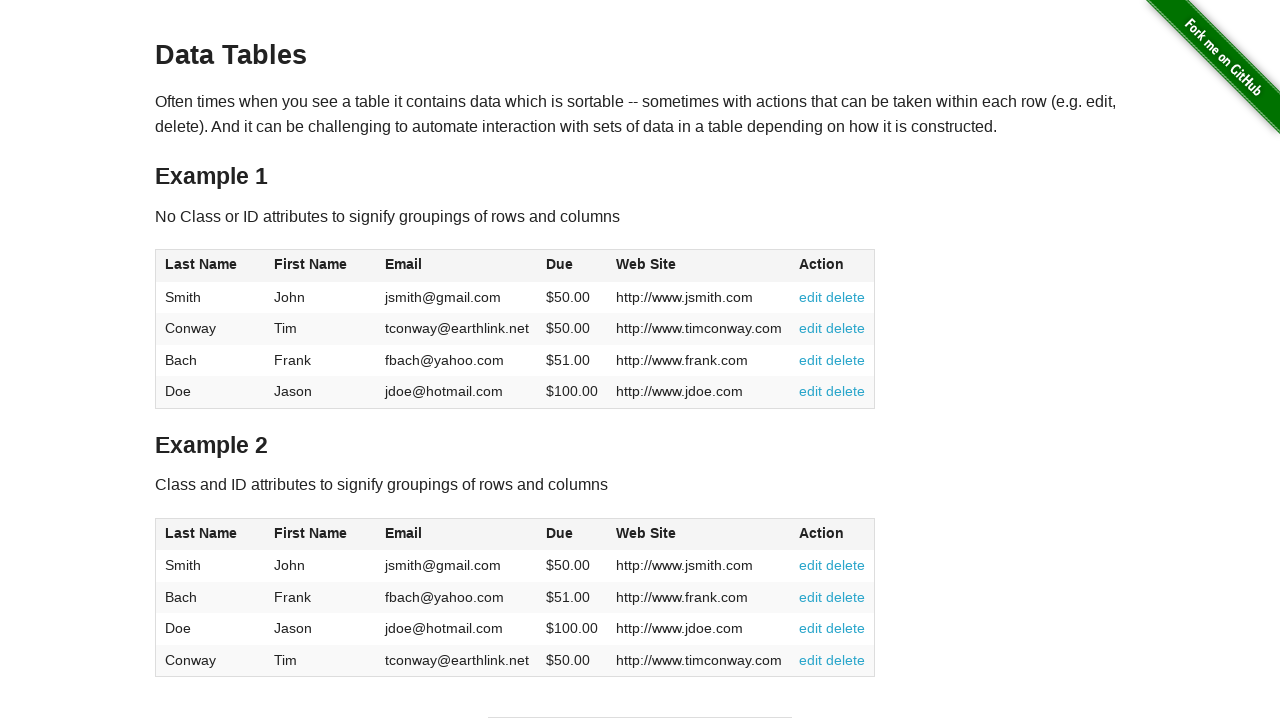

Clicked Due column header (4th column) second time to sort descending at (572, 266) on #table1 thead tr th:nth-of-type(4)
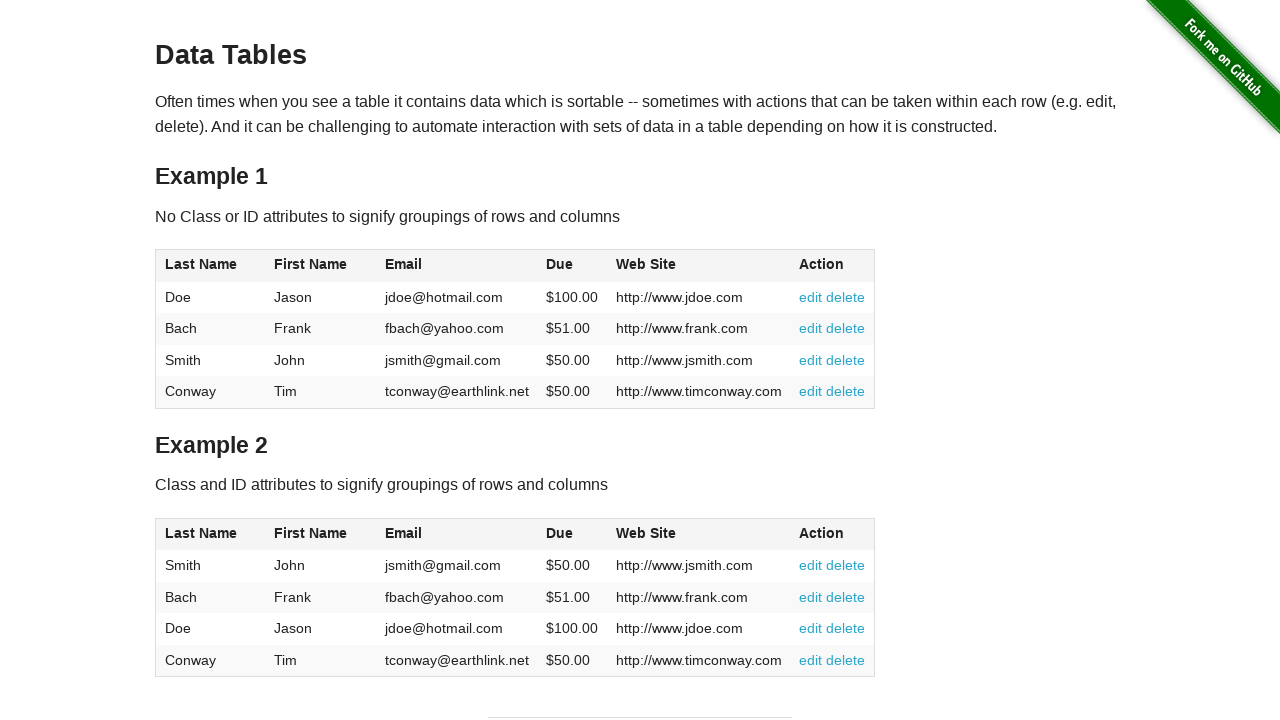

Verified table has been sorted and Due column data is present
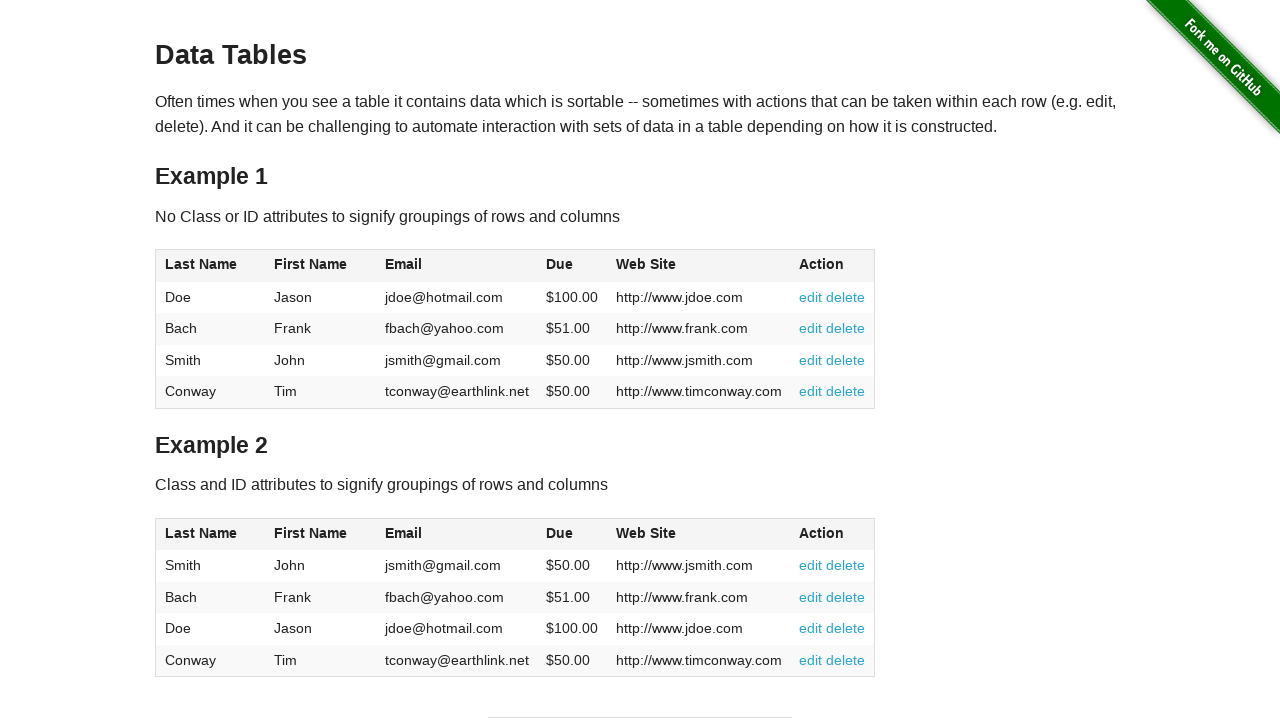

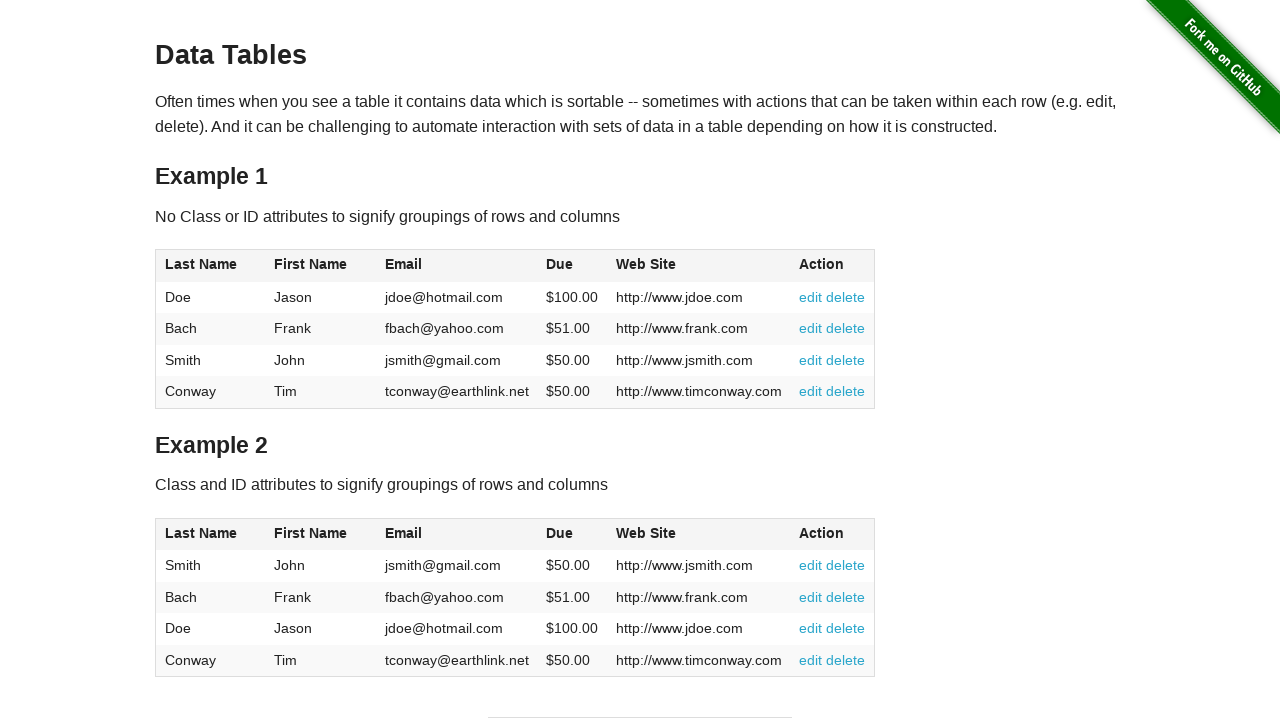